Tests that other controls are hidden when editing a todo item

Starting URL: https://demo.playwright.dev/todomvc

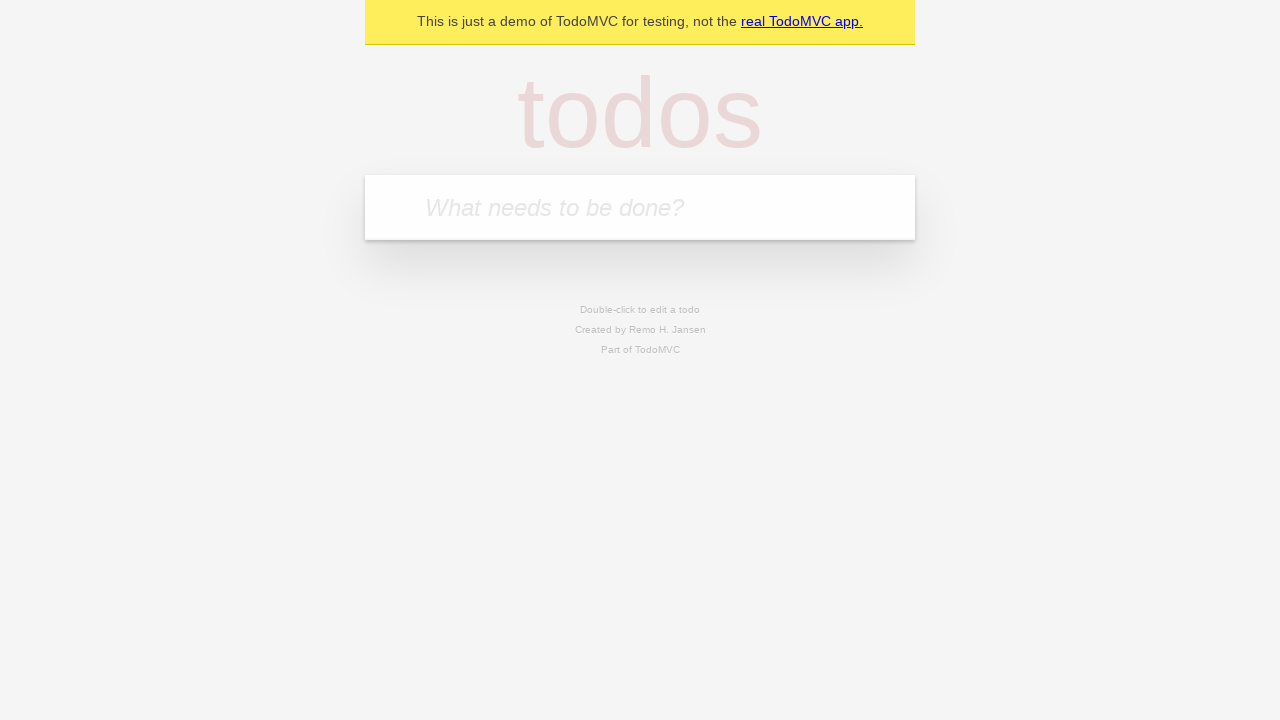

Filled first todo input with 'buy some cheese' on internal:attr=[placeholder="What needs to be done?"i]
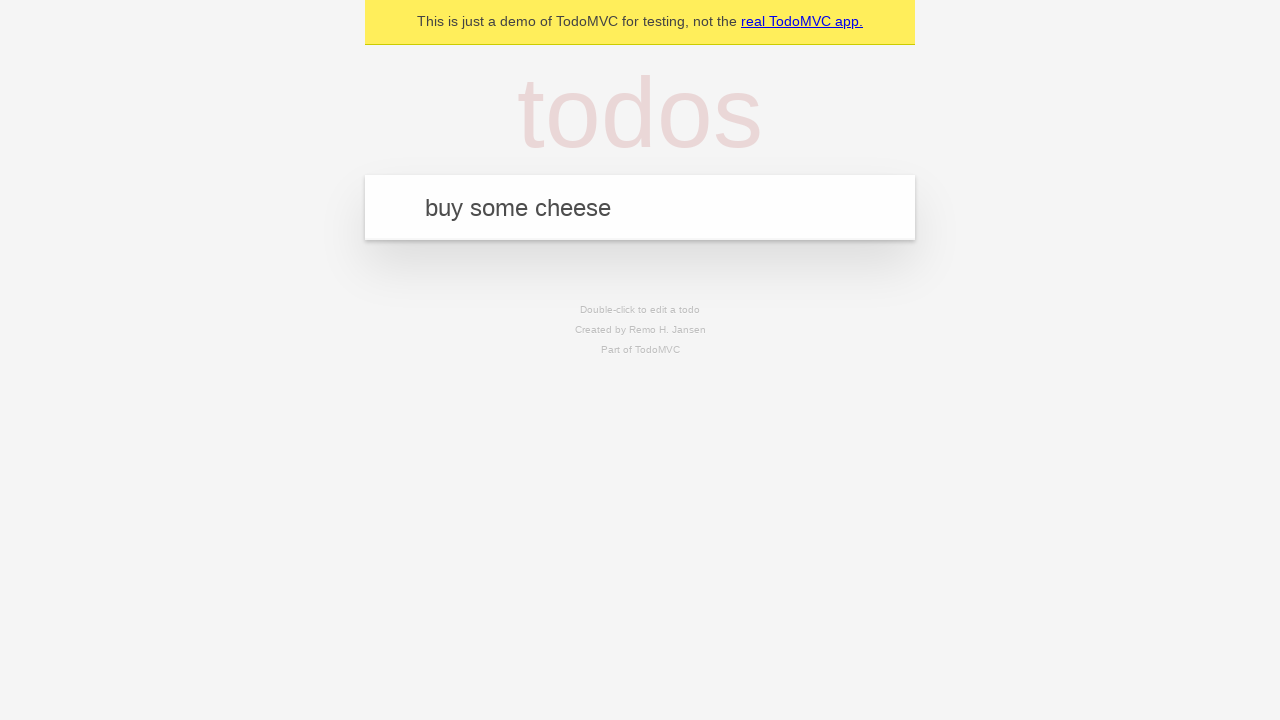

Pressed Enter to create first todo on internal:attr=[placeholder="What needs to be done?"i]
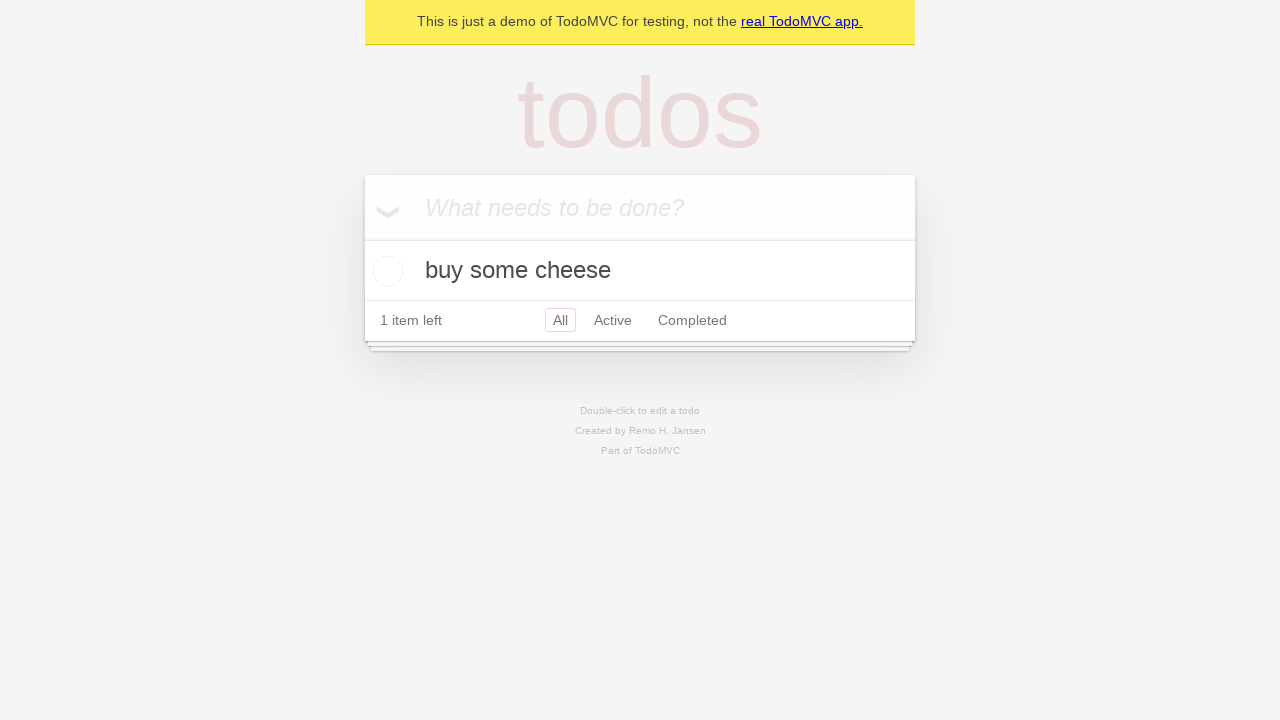

Filled second todo input with 'feed the cat' on internal:attr=[placeholder="What needs to be done?"i]
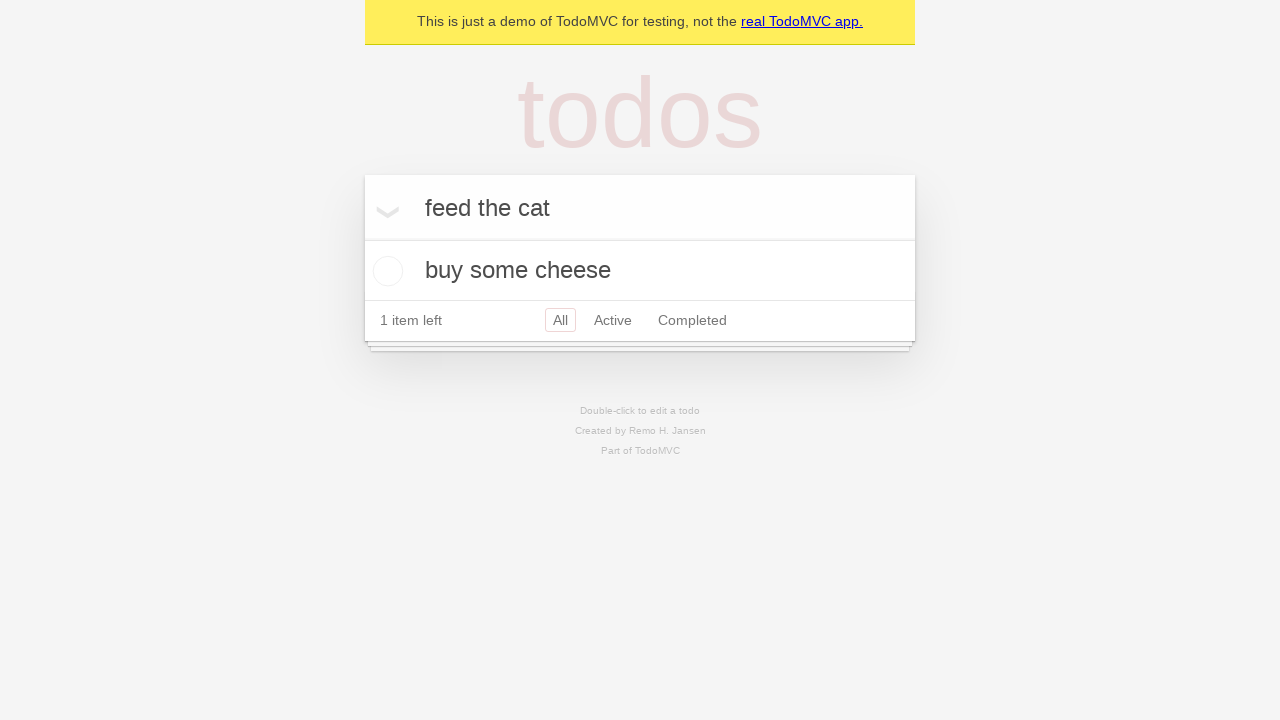

Pressed Enter to create second todo on internal:attr=[placeholder="What needs to be done?"i]
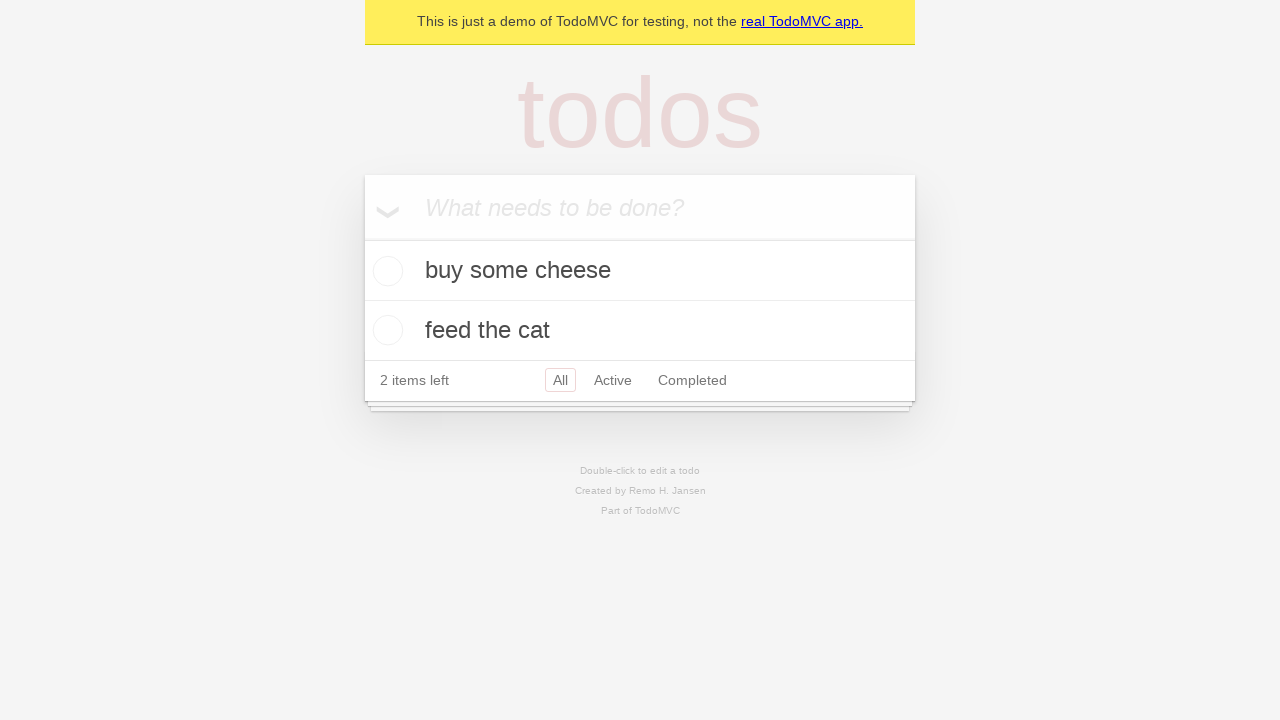

Filled third todo input with 'book a doctors appointment' on internal:attr=[placeholder="What needs to be done?"i]
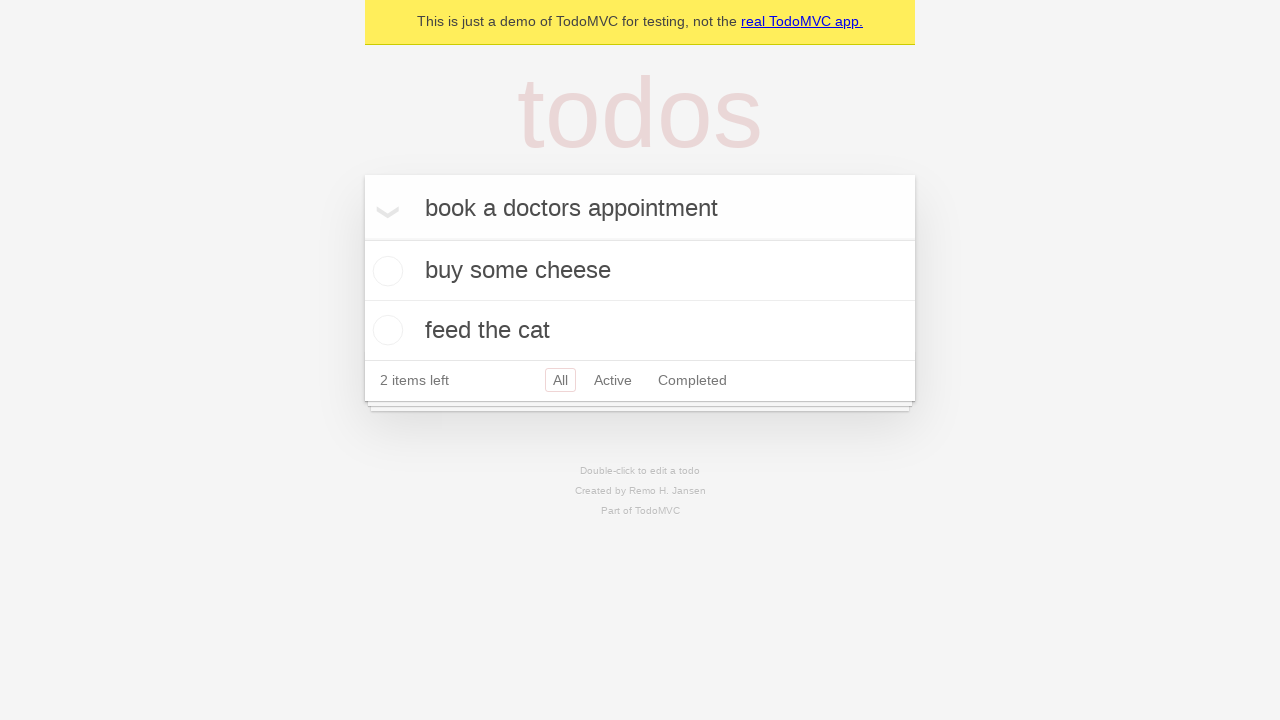

Pressed Enter to create third todo on internal:attr=[placeholder="What needs to be done?"i]
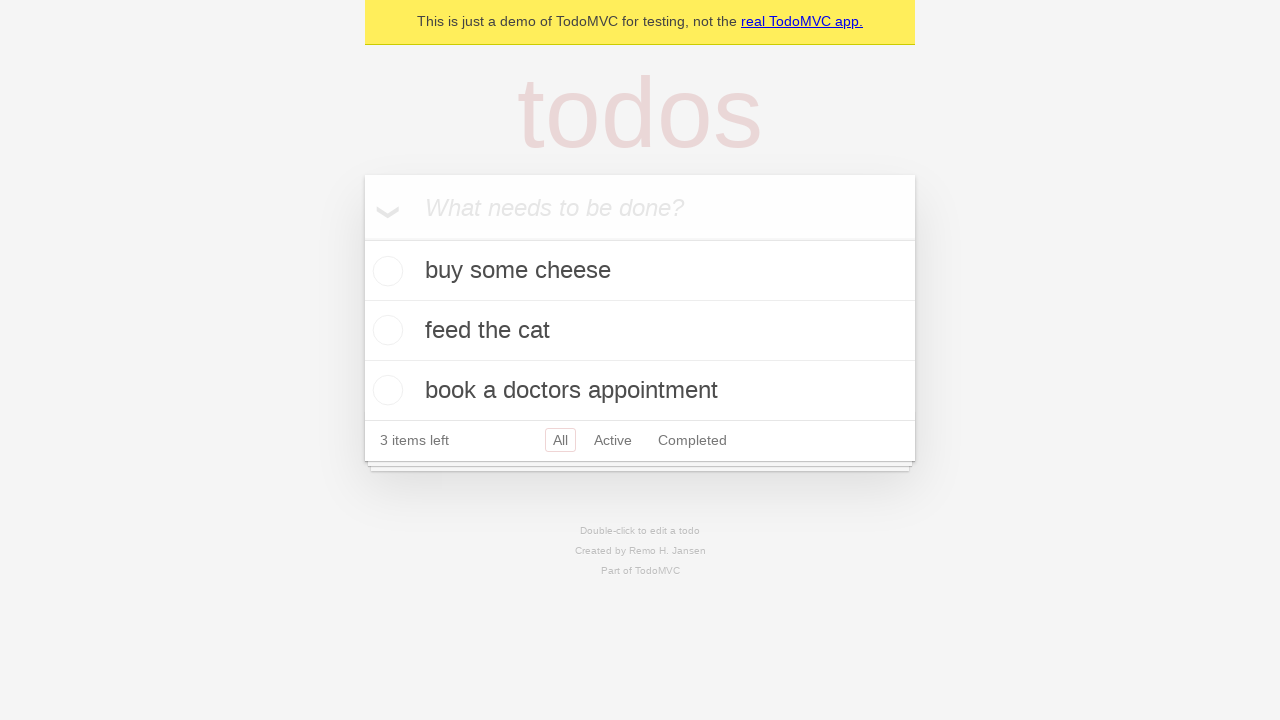

Double-clicked on second todo item to enter edit mode at (640, 331) on internal:testid=[data-testid="todo-item"s] >> nth=1
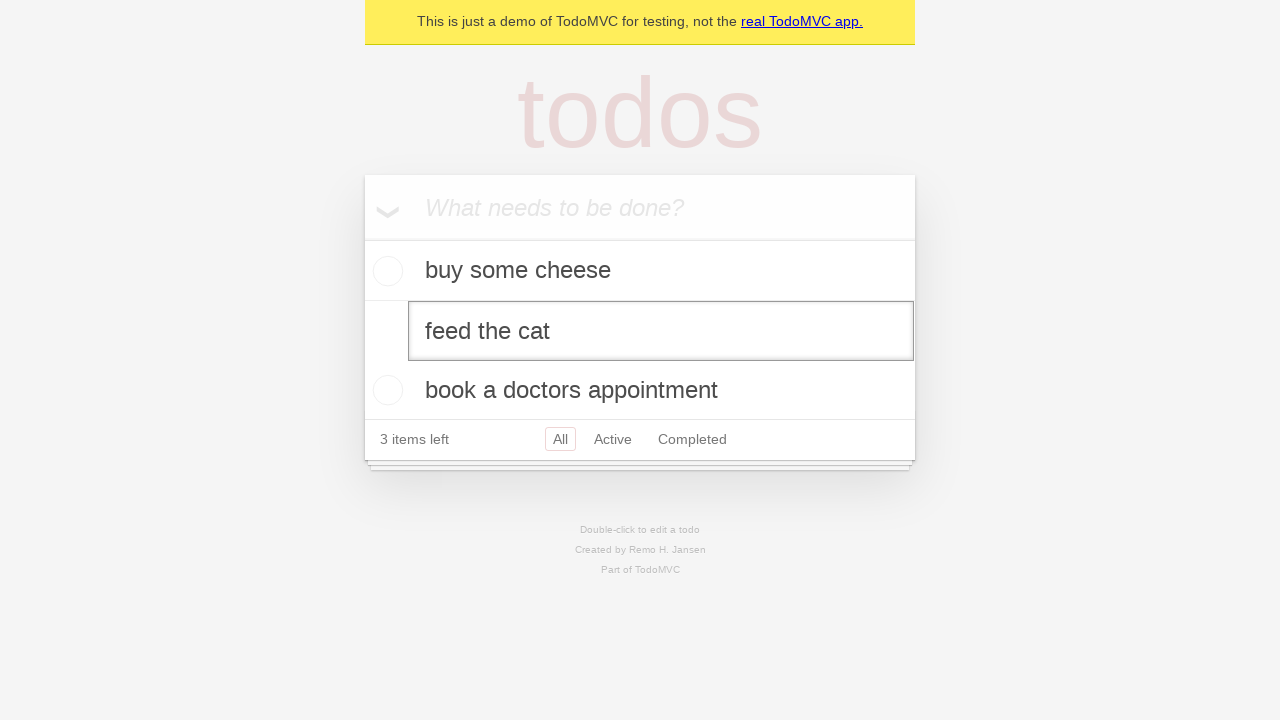

Waited for edit input field to appear on second todo
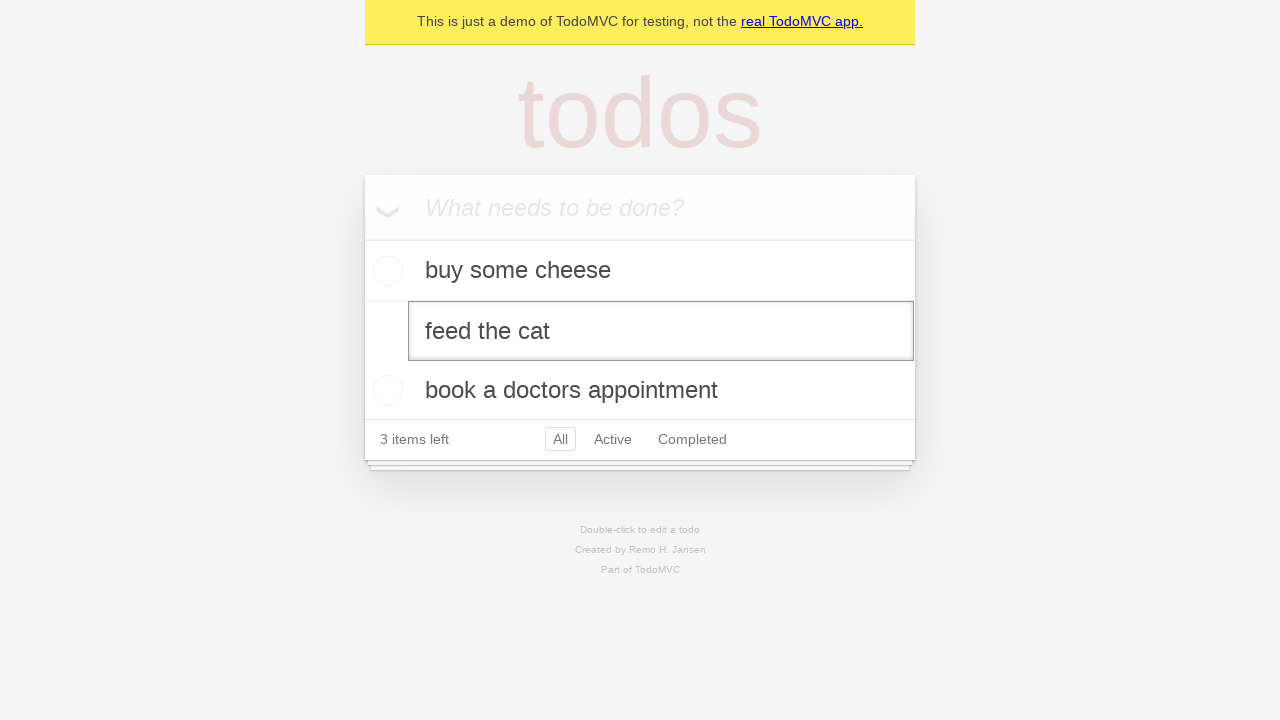

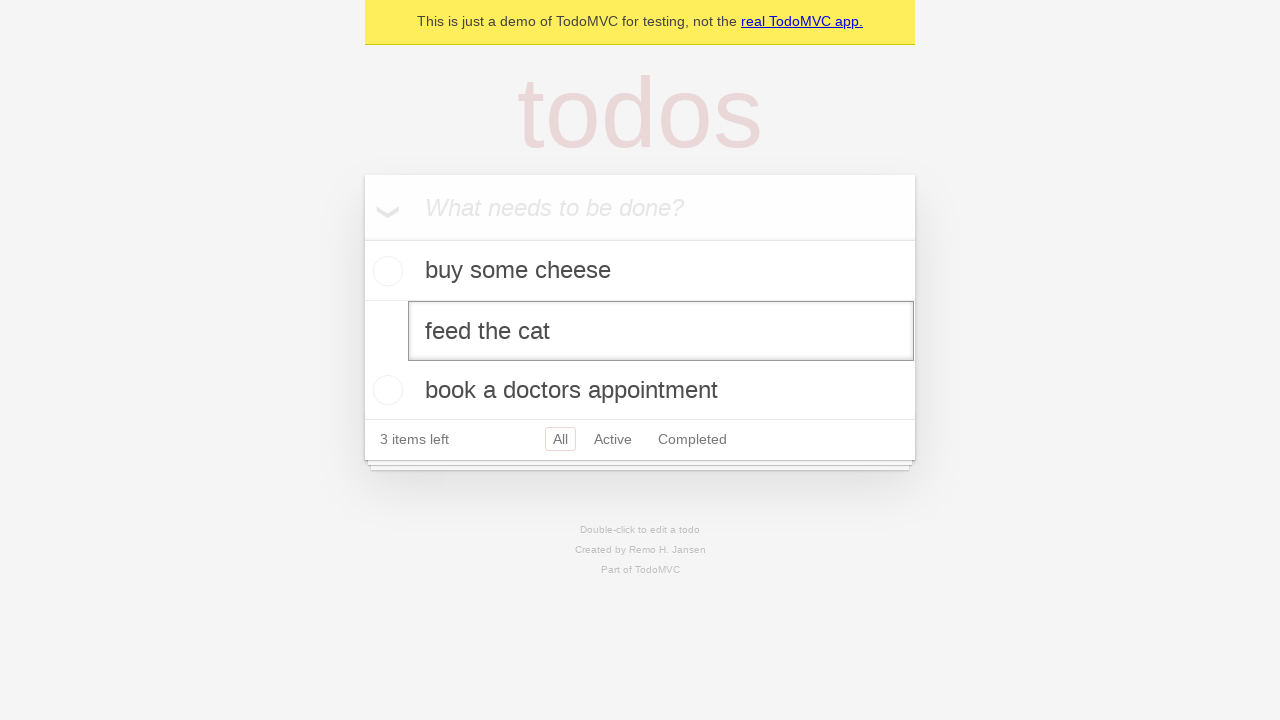